Tests alert handling functionality by clicking on a text alert button, triggering a prompt alert, entering text into it, and accepting the alert

Starting URL: http://demo.automationtesting.in/Alerts.html

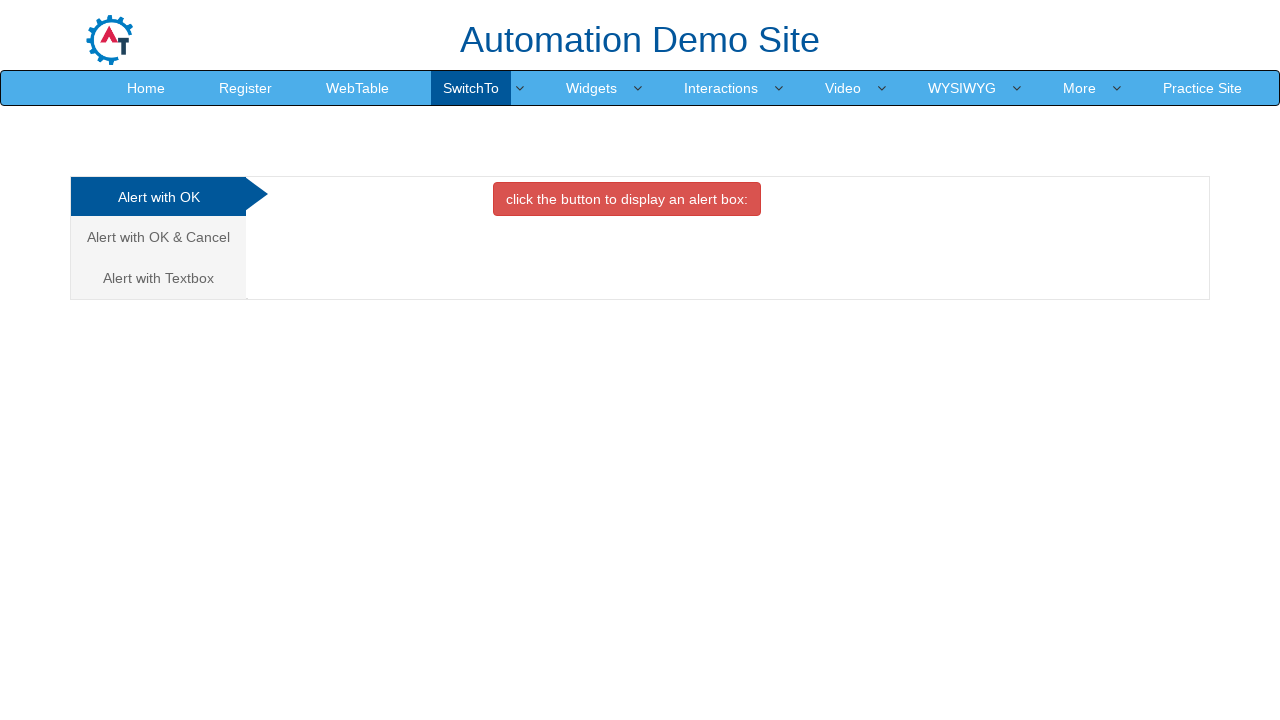

Clicked on 'Alert with Textbox' tab at (158, 278) on text='Alert with Textbox '
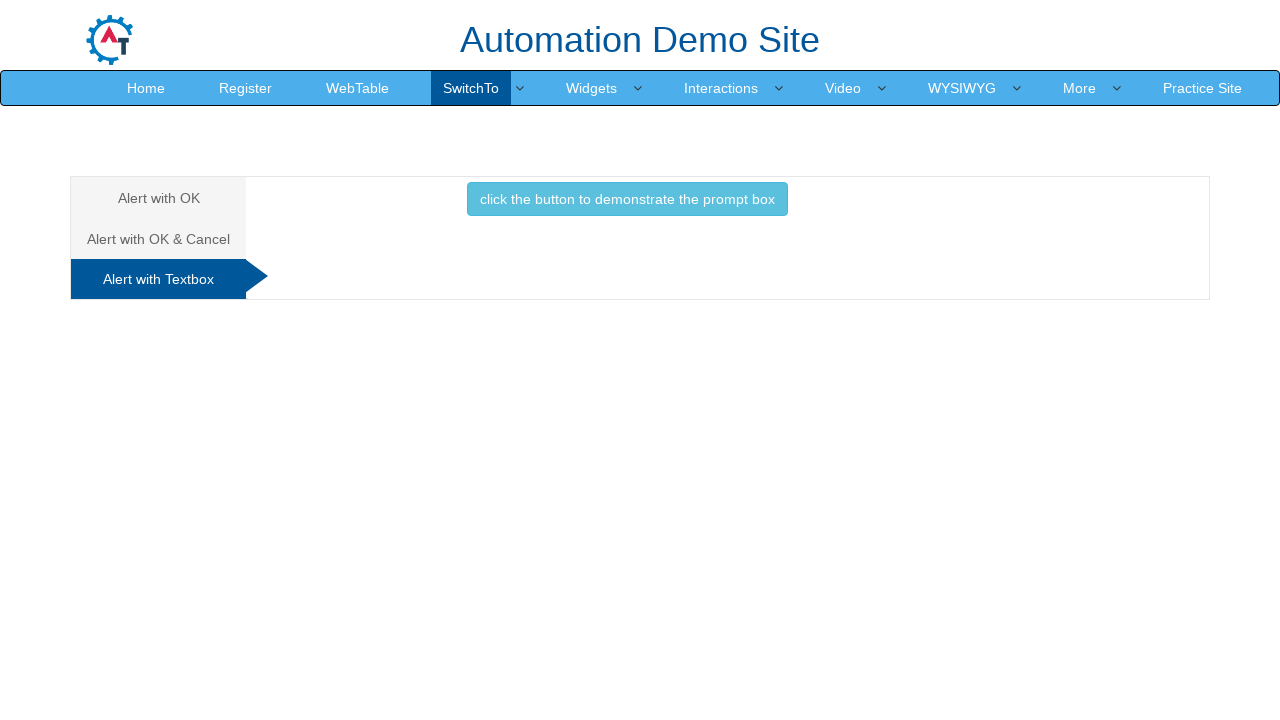

Clicked button to trigger prompt alert at (627, 199) on text='click the button to demonstrate the prompt box '
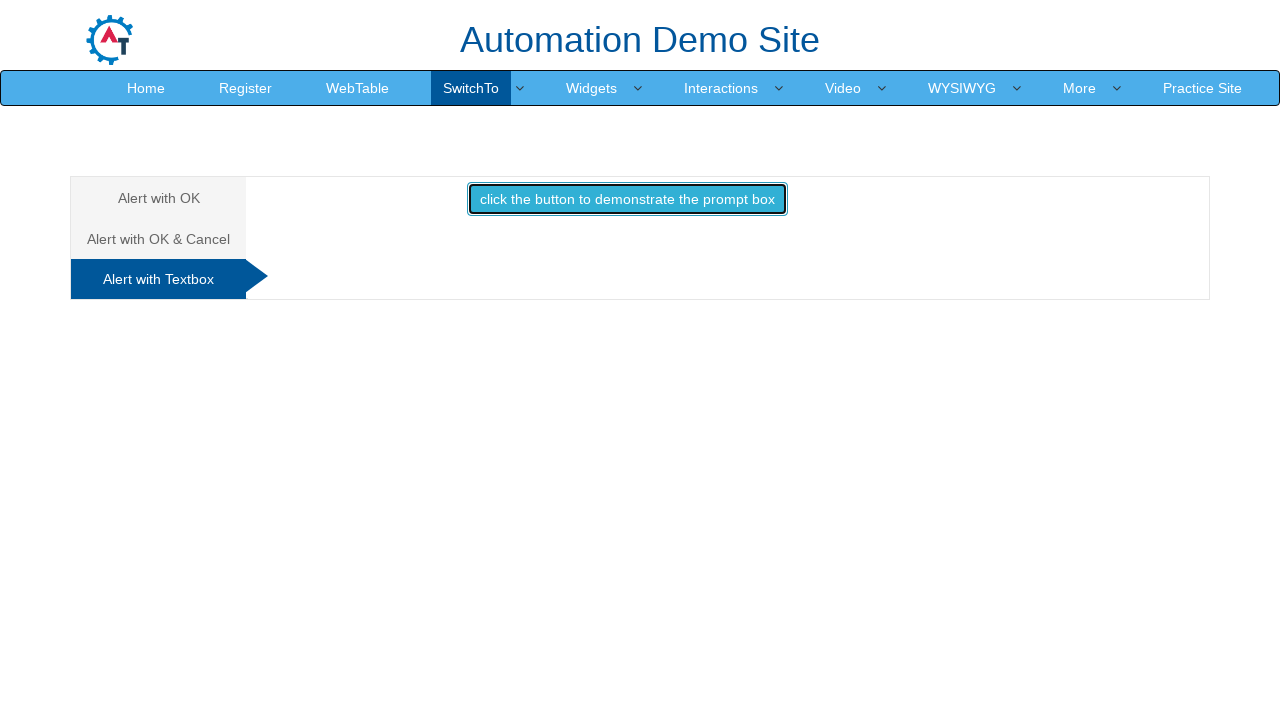

Set up dialog handler to accept prompt with 'Hi Rose'
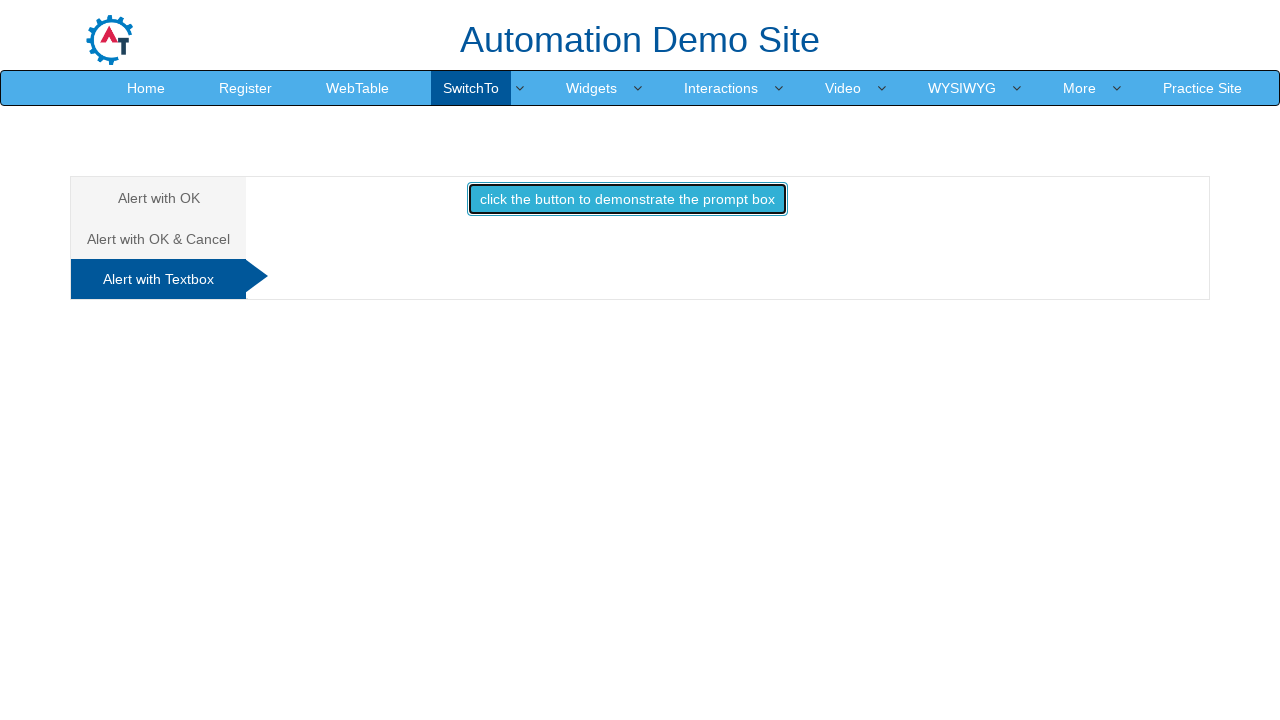

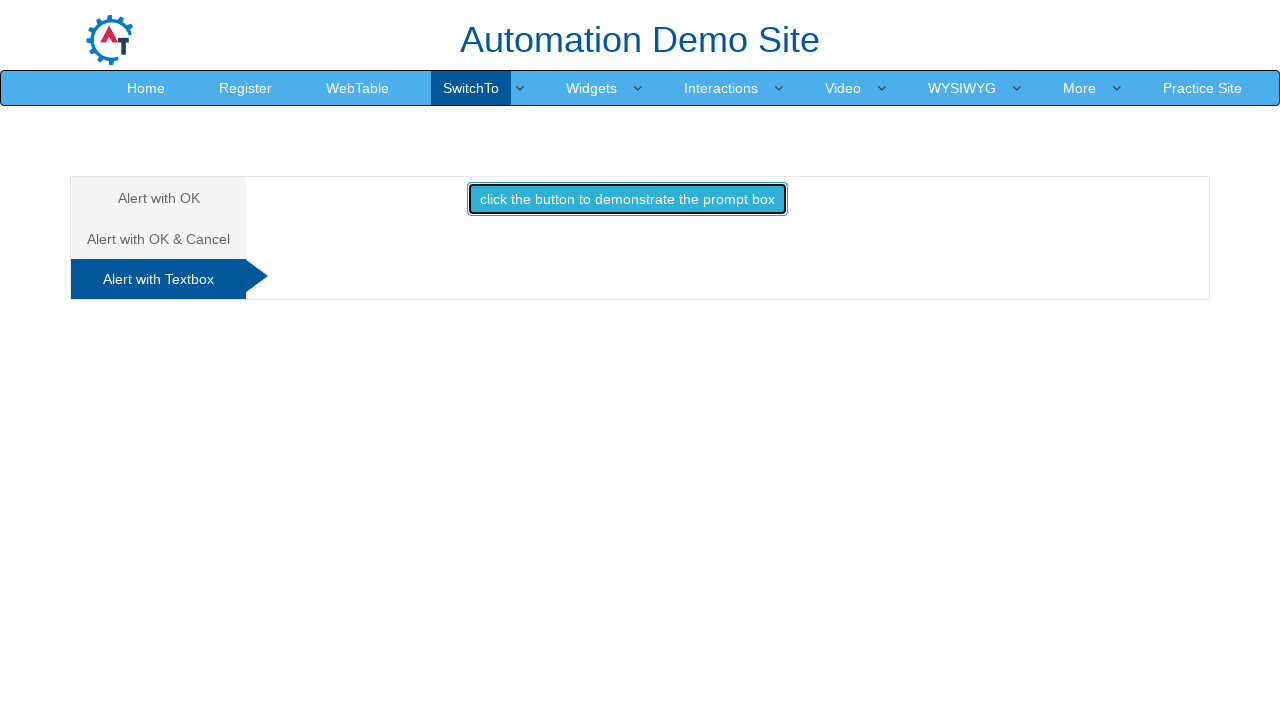